Tests an e-commerce vegetable shopping site by searching for products containing "ca", verifying 4 products are displayed, adding items to cart by position and by product name (Cashews)

Starting URL: https://rahulshettyacademy.com/seleniumPractise/#/

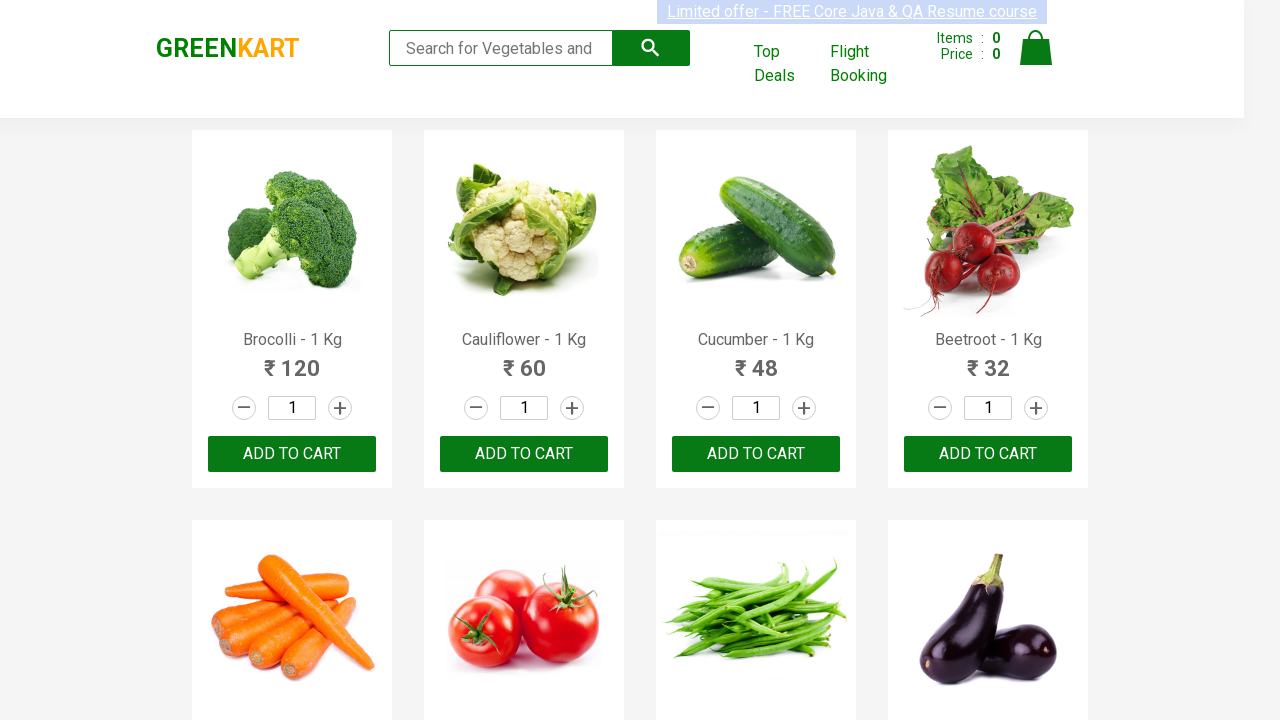

Filled search box with 'ca' to search for products on .search-keyword
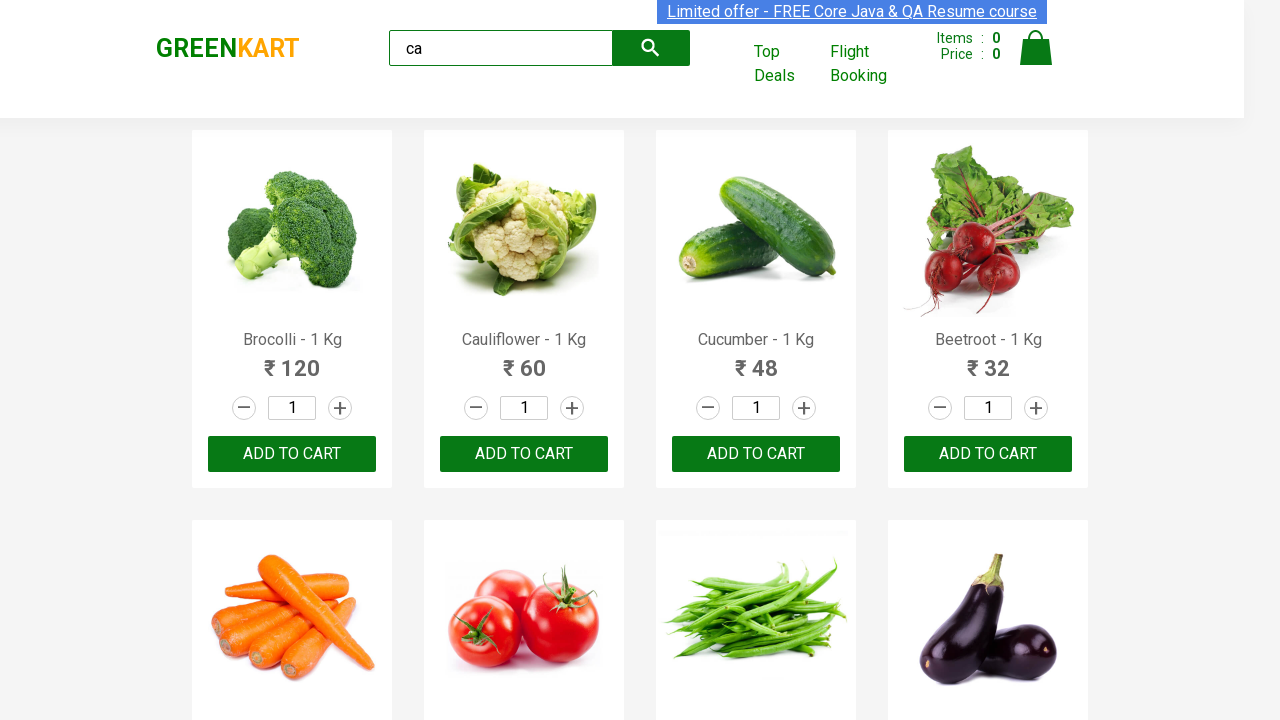

Waited 2 seconds for search results to load
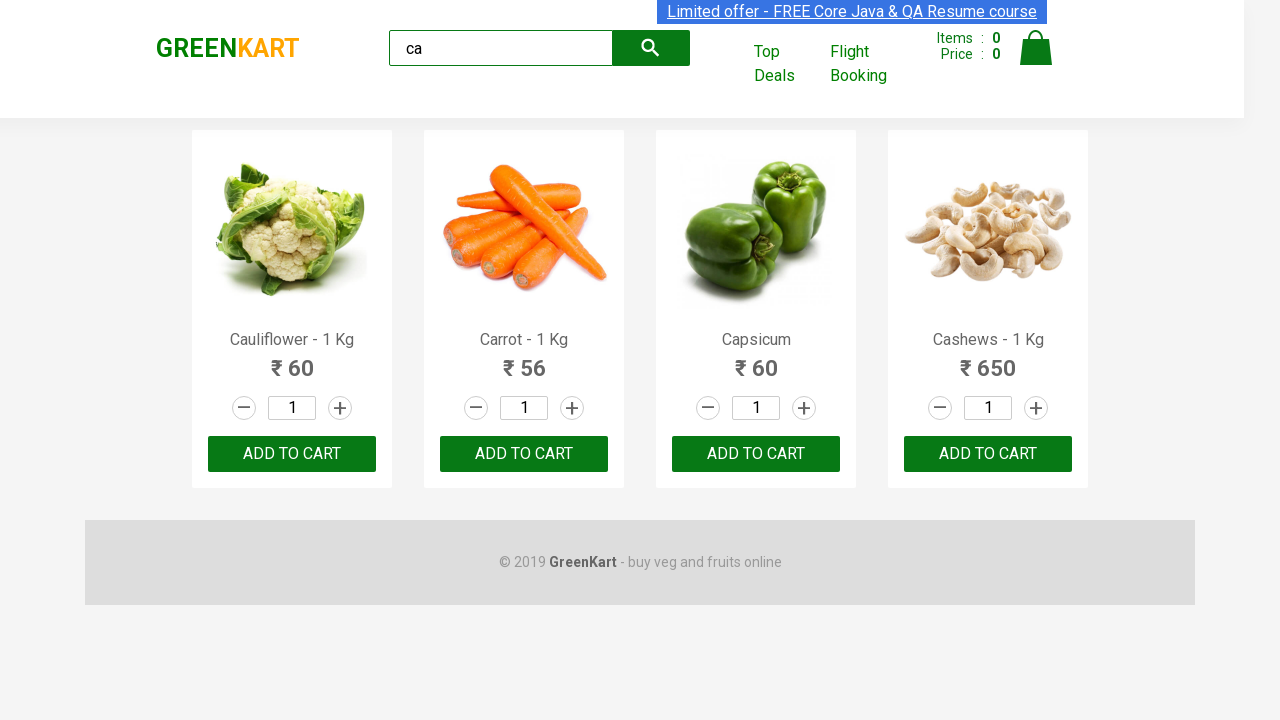

Verified 4 visible products are displayed on the page
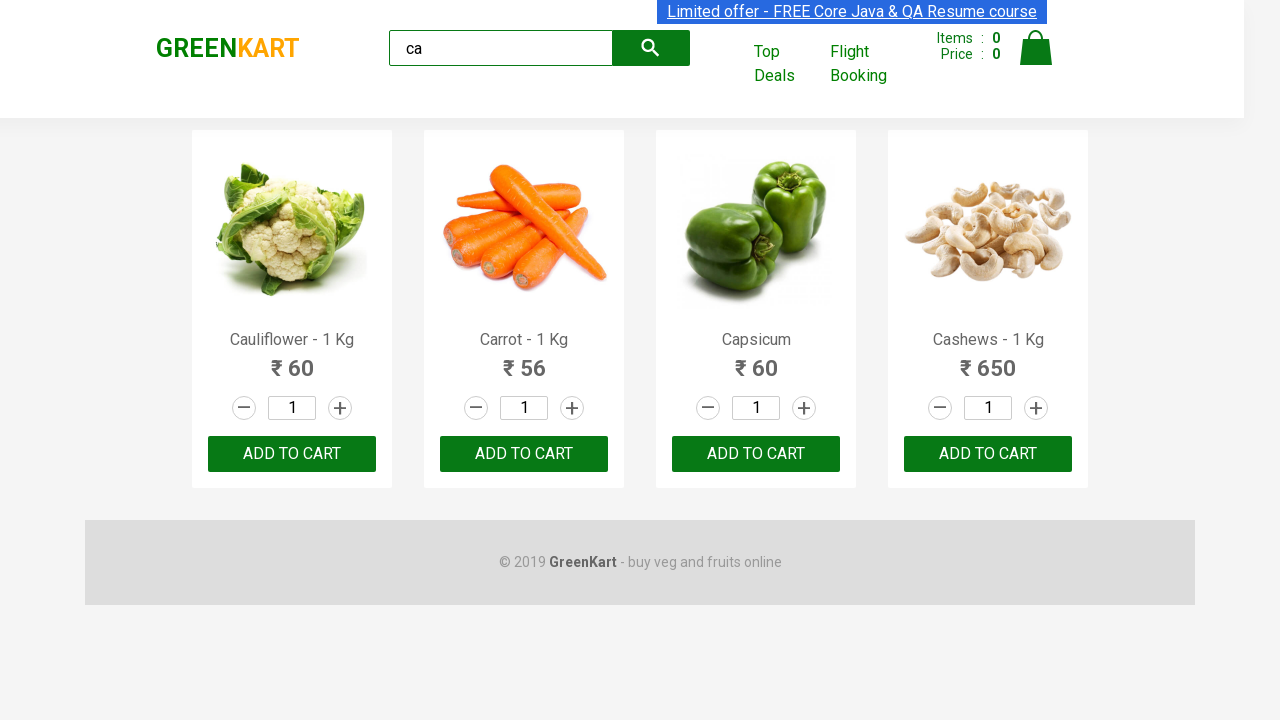

Clicked ADD TO CART button on the 3rd product at (756, 454) on .products .product >> nth=2 >> text=ADD TO CART
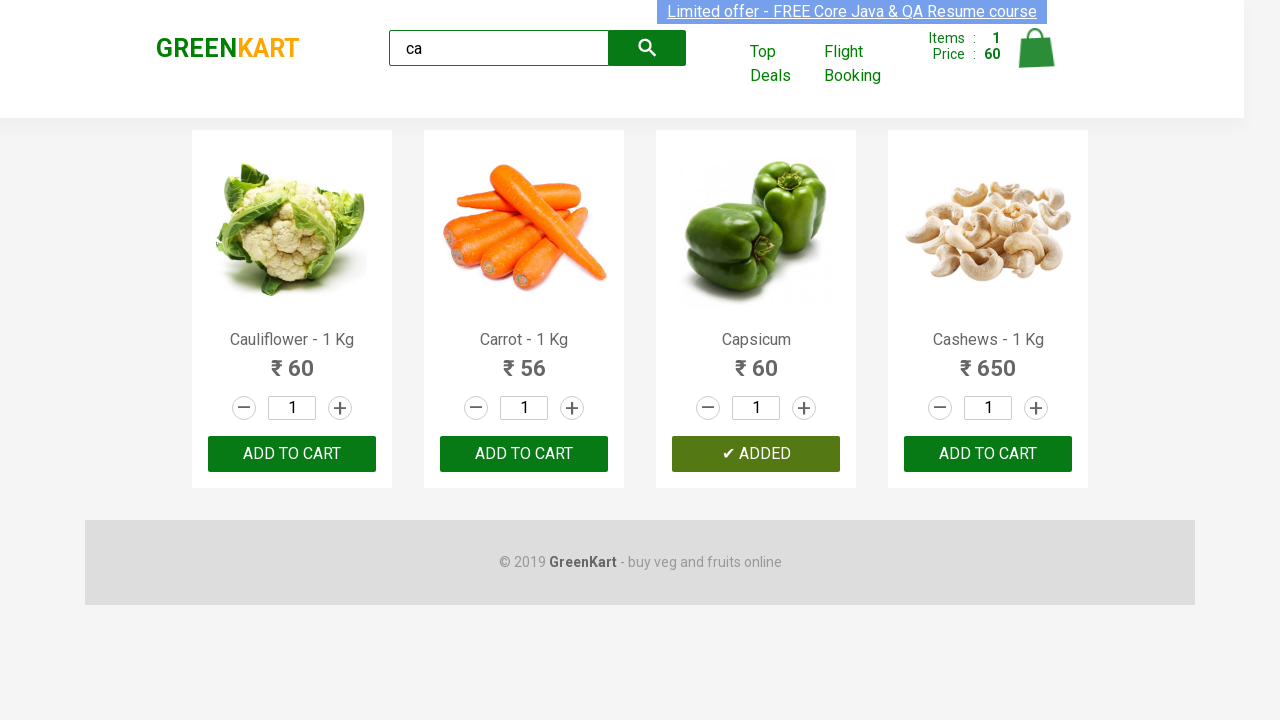

Found and clicked ADD TO CART button for Cashews product at (988, 454) on .products .product >> nth=3 >> button
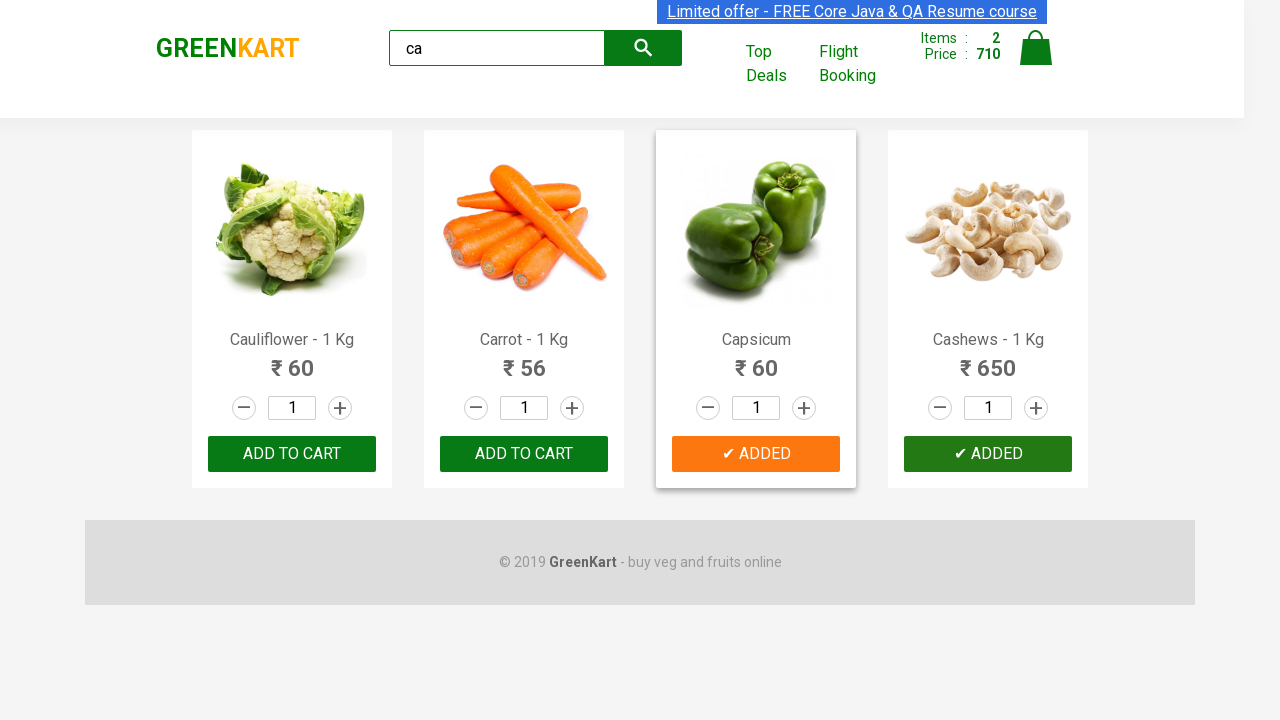

Retrieved brand text: GREENKART
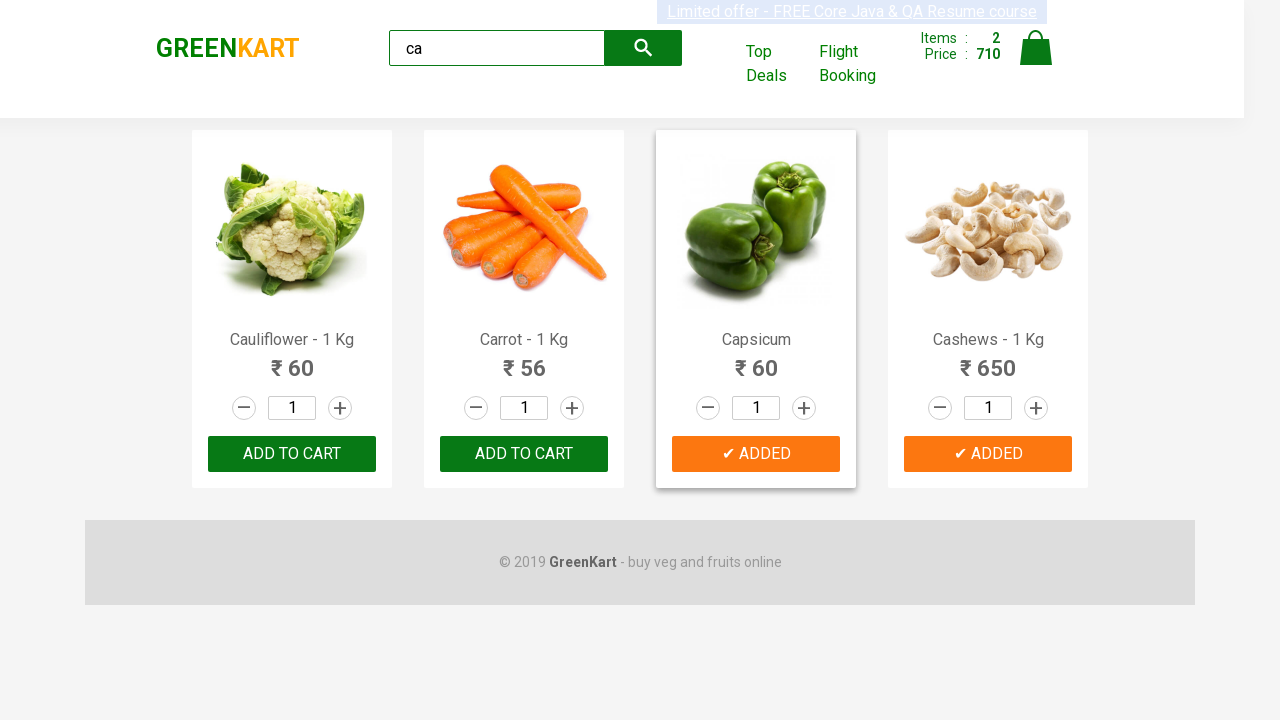

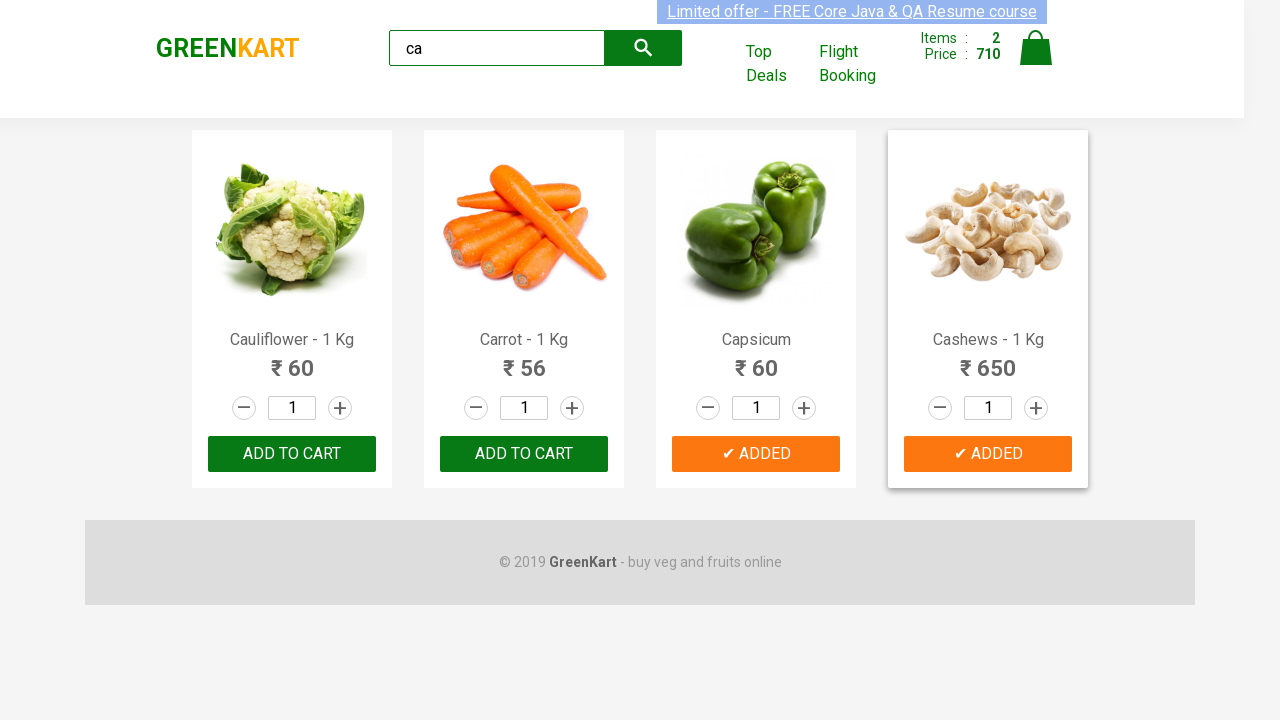